Tests filtering functionality including Active, Completed, All filters and back button navigation.

Starting URL: https://demo.playwright.dev/todomvc

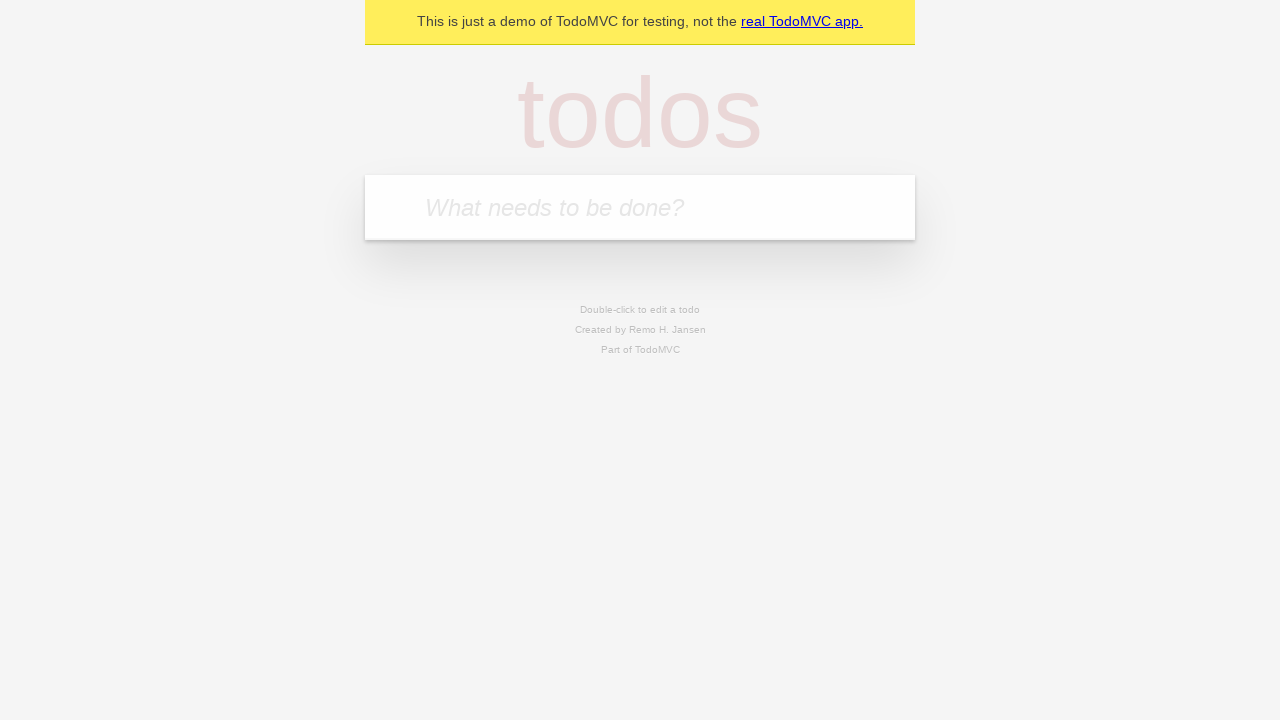

Filled todo input with 'buy some cheese' on internal:attr=[placeholder="What needs to be done?"i]
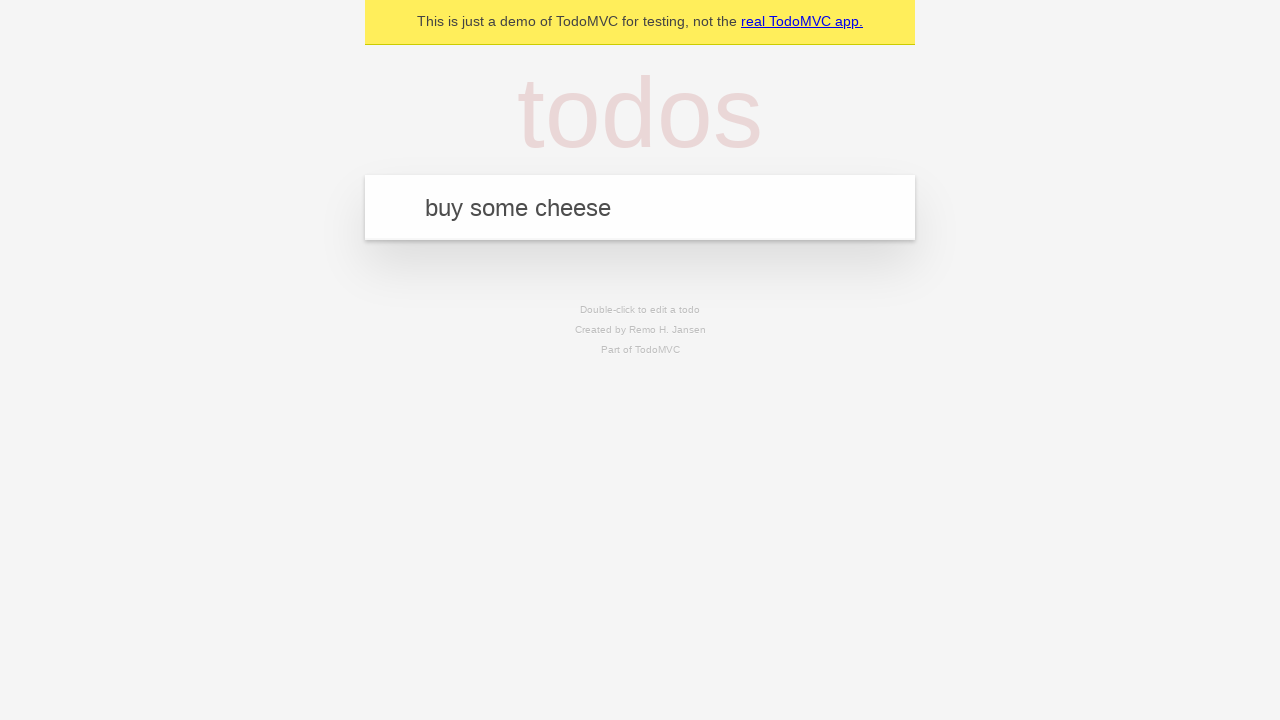

Pressed Enter to add first todo item on internal:attr=[placeholder="What needs to be done?"i]
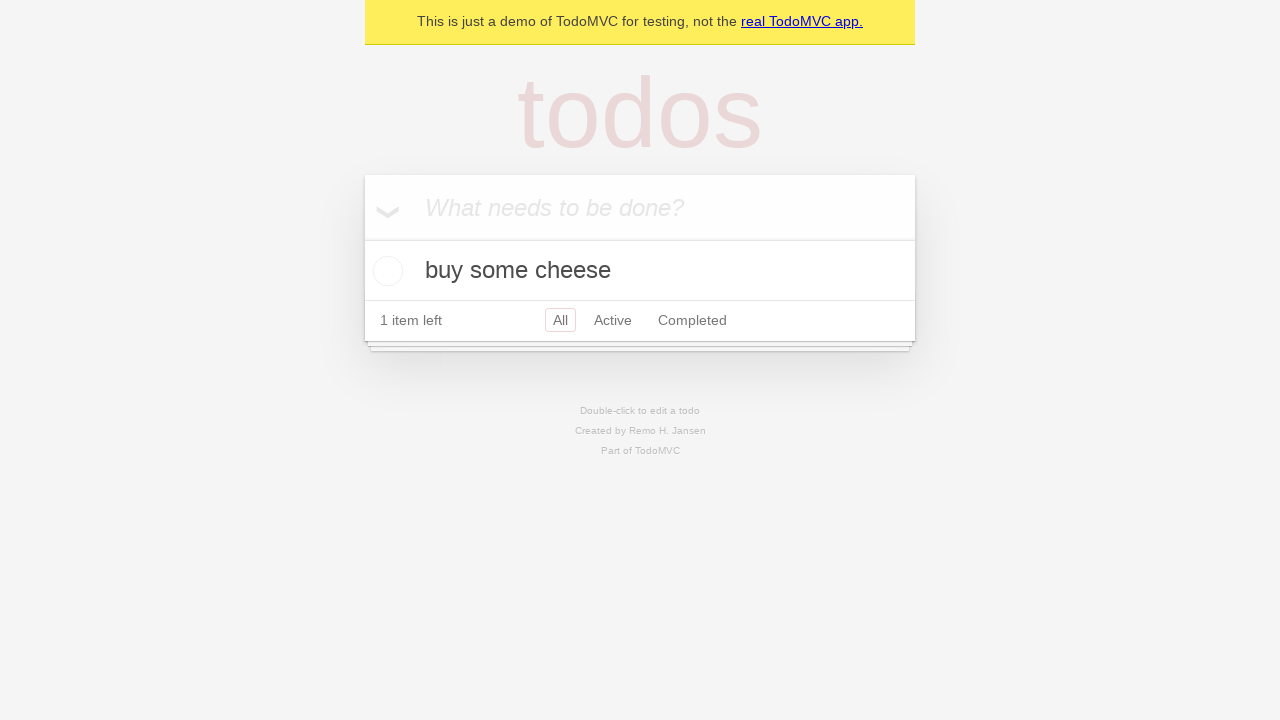

Filled todo input with 'feed the cat' on internal:attr=[placeholder="What needs to be done?"i]
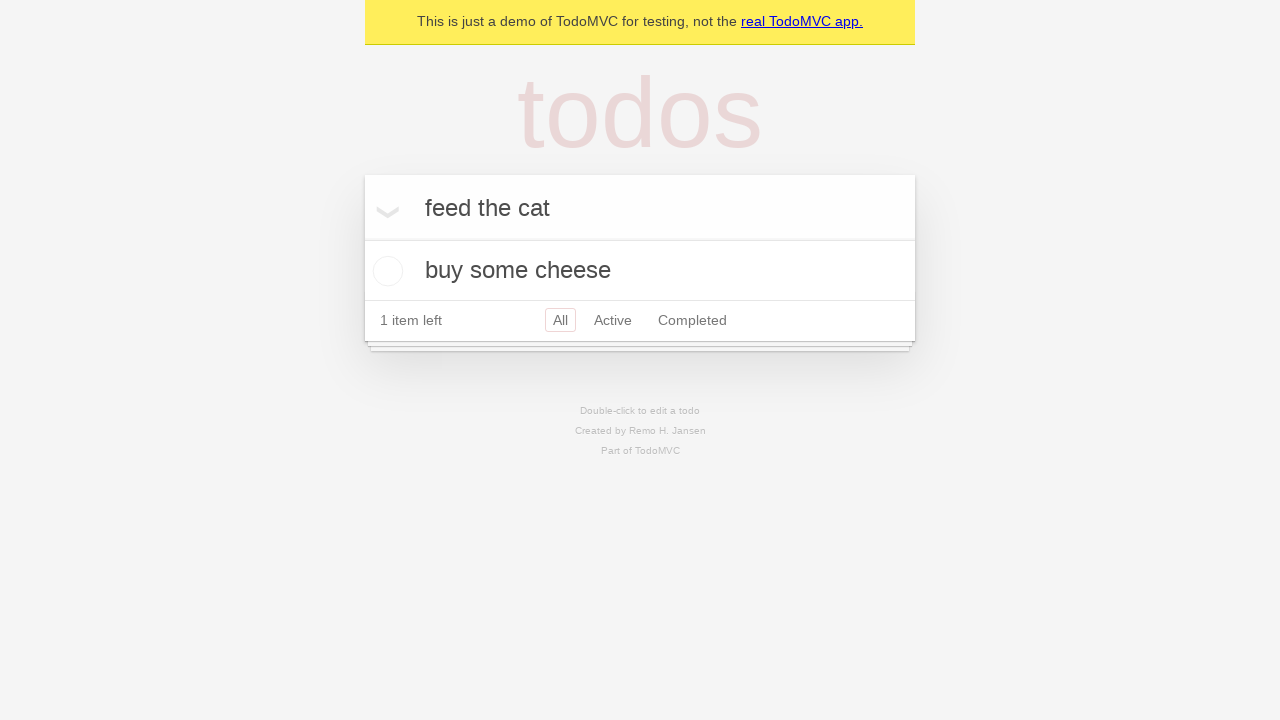

Pressed Enter to add second todo item on internal:attr=[placeholder="What needs to be done?"i]
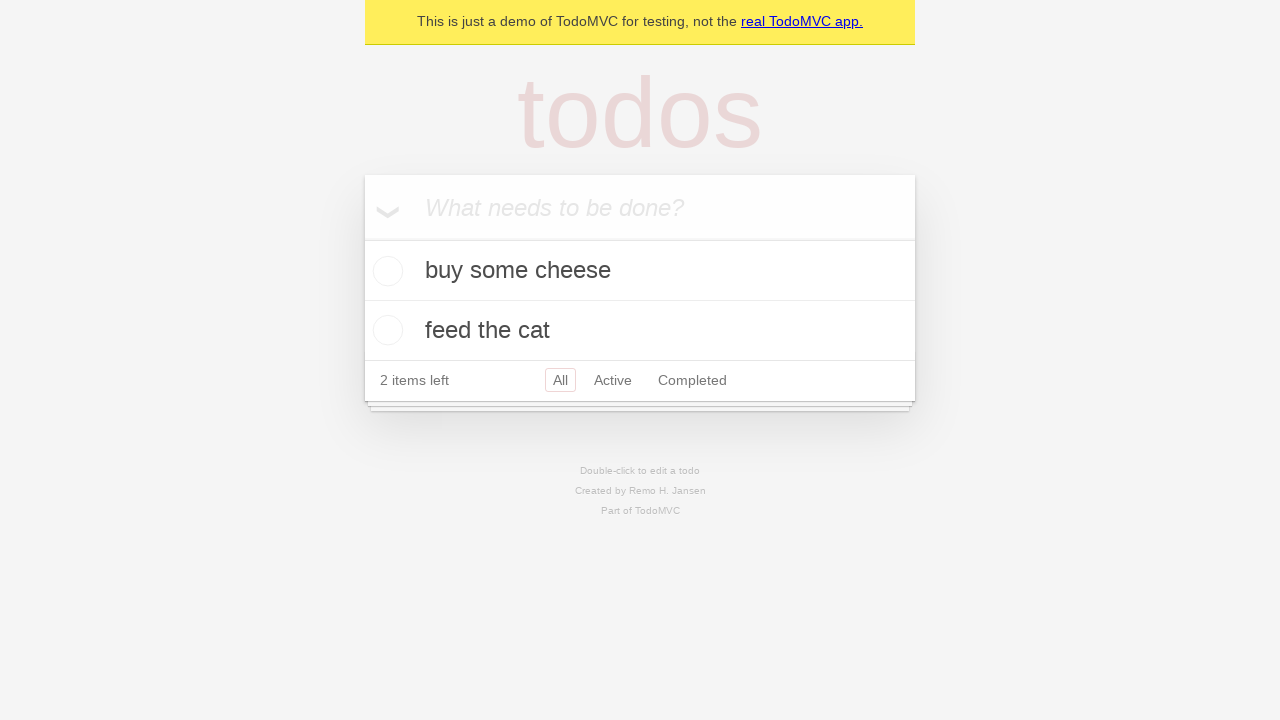

Filled todo input with 'book a doctors appointment' on internal:attr=[placeholder="What needs to be done?"i]
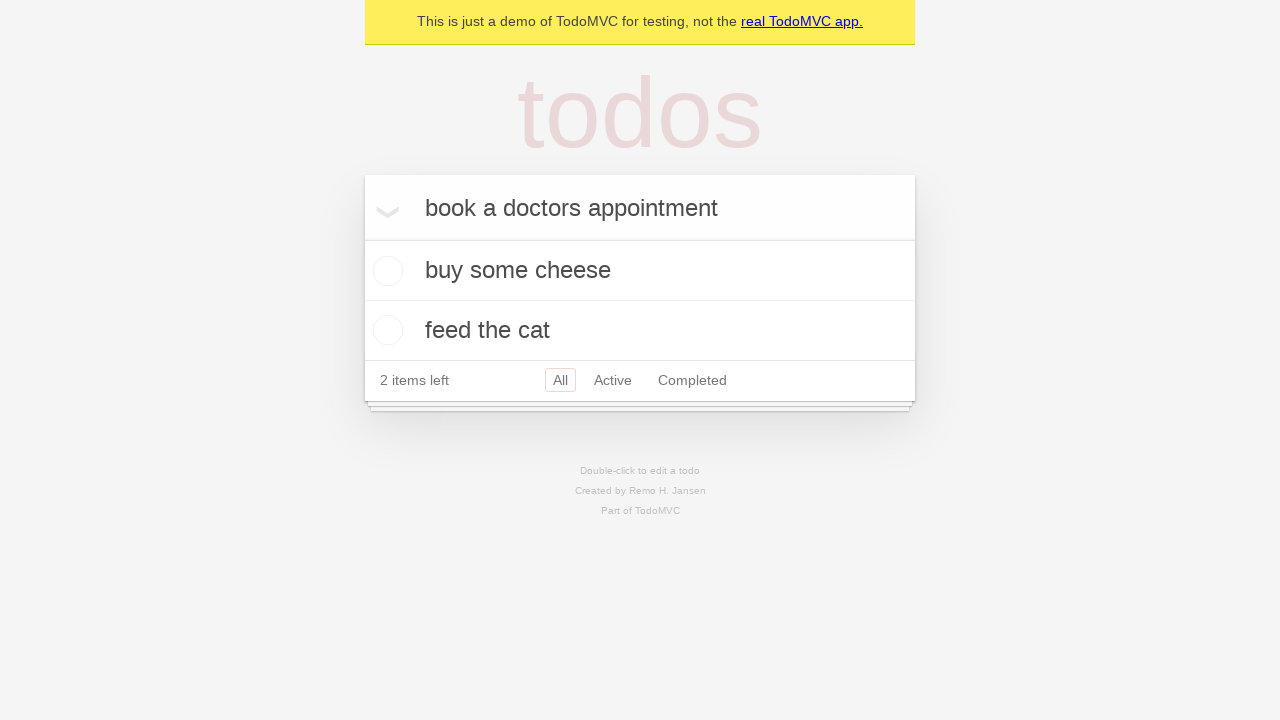

Pressed Enter to add third todo item on internal:attr=[placeholder="What needs to be done?"i]
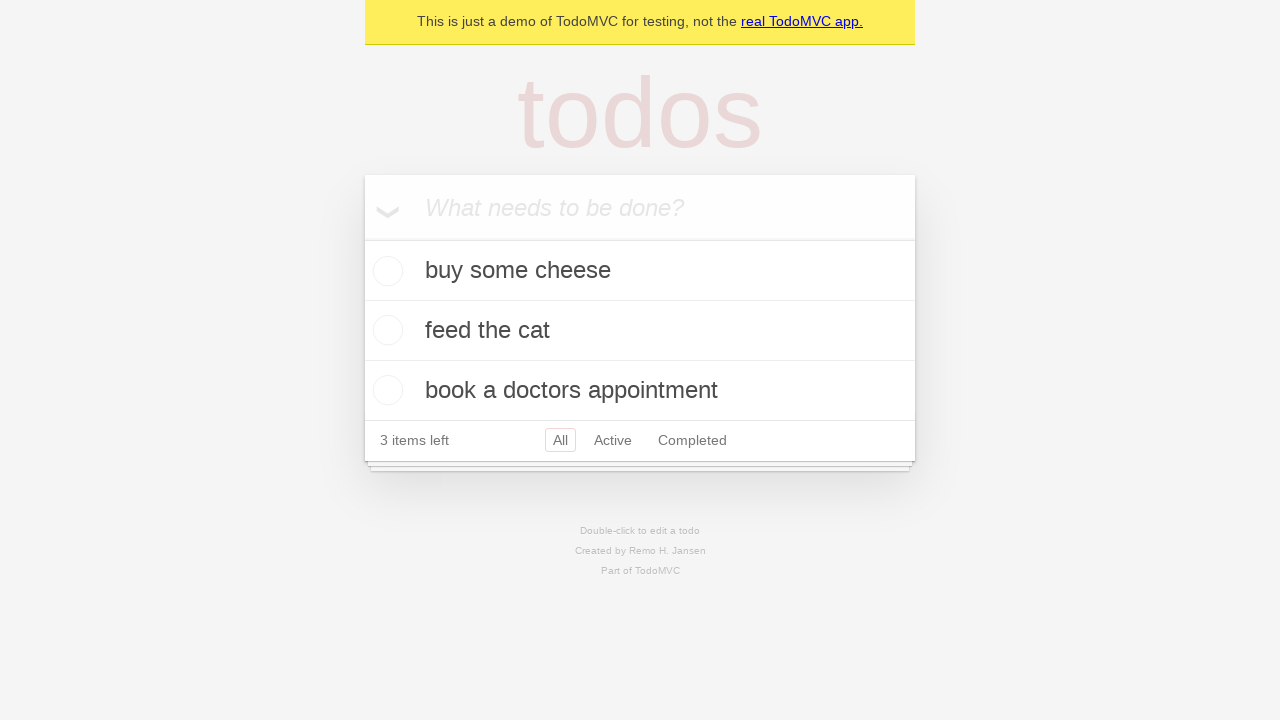

Marked second todo item as complete at (385, 330) on internal:testid=[data-testid="todo-item"s] >> nth=1 >> internal:role=checkbox
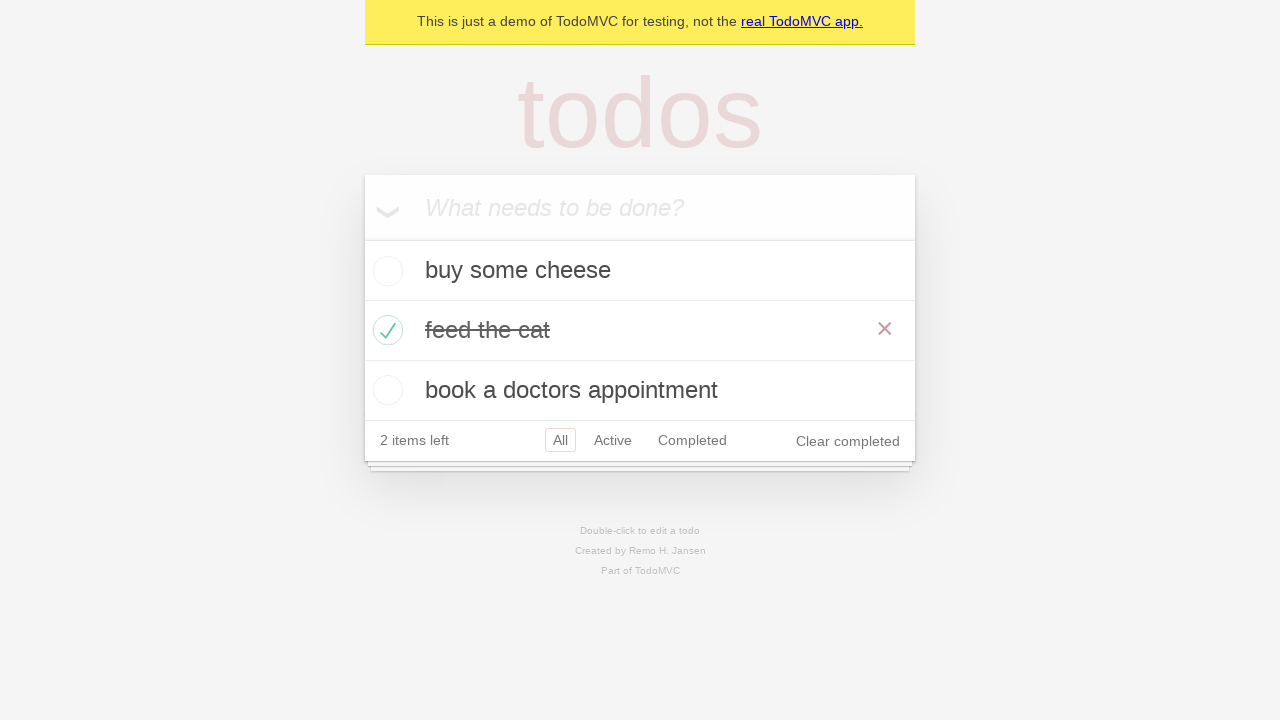

Clicked Active filter to display active items at (613, 440) on internal:role=link[name="Active"i]
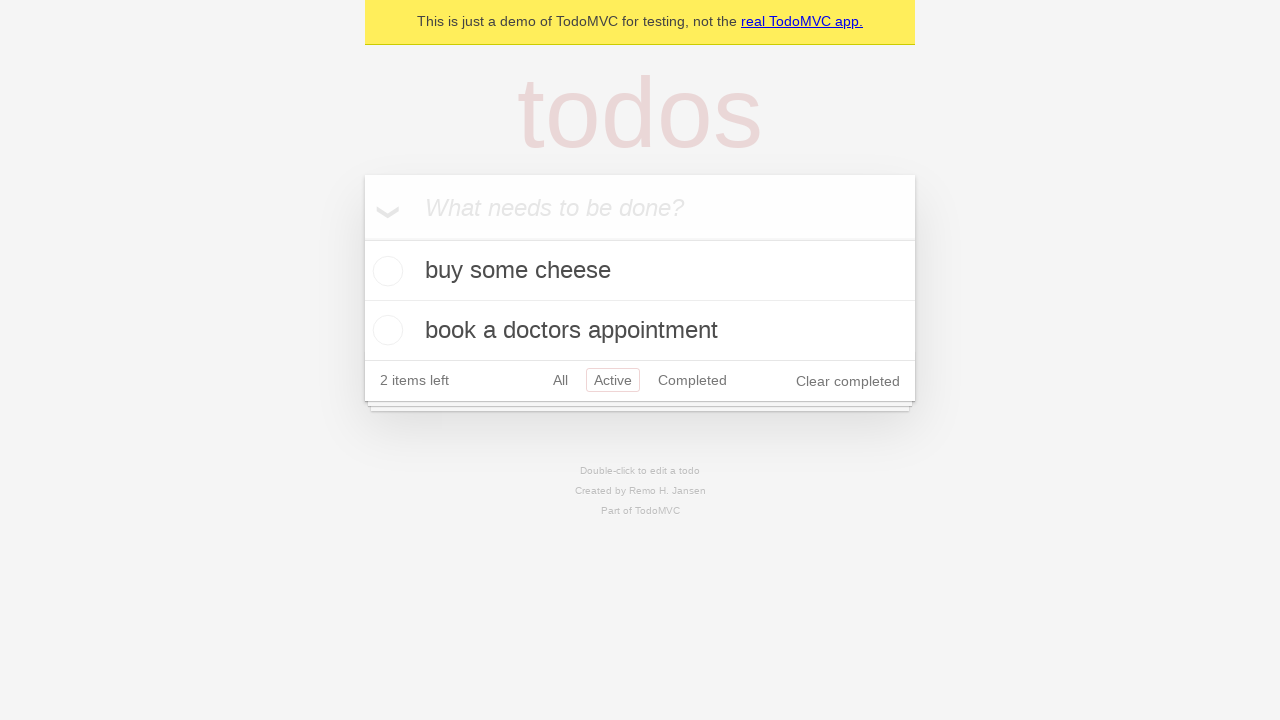

Clicked Completed filter to display completed items at (692, 380) on internal:role=link[name="Completed"i]
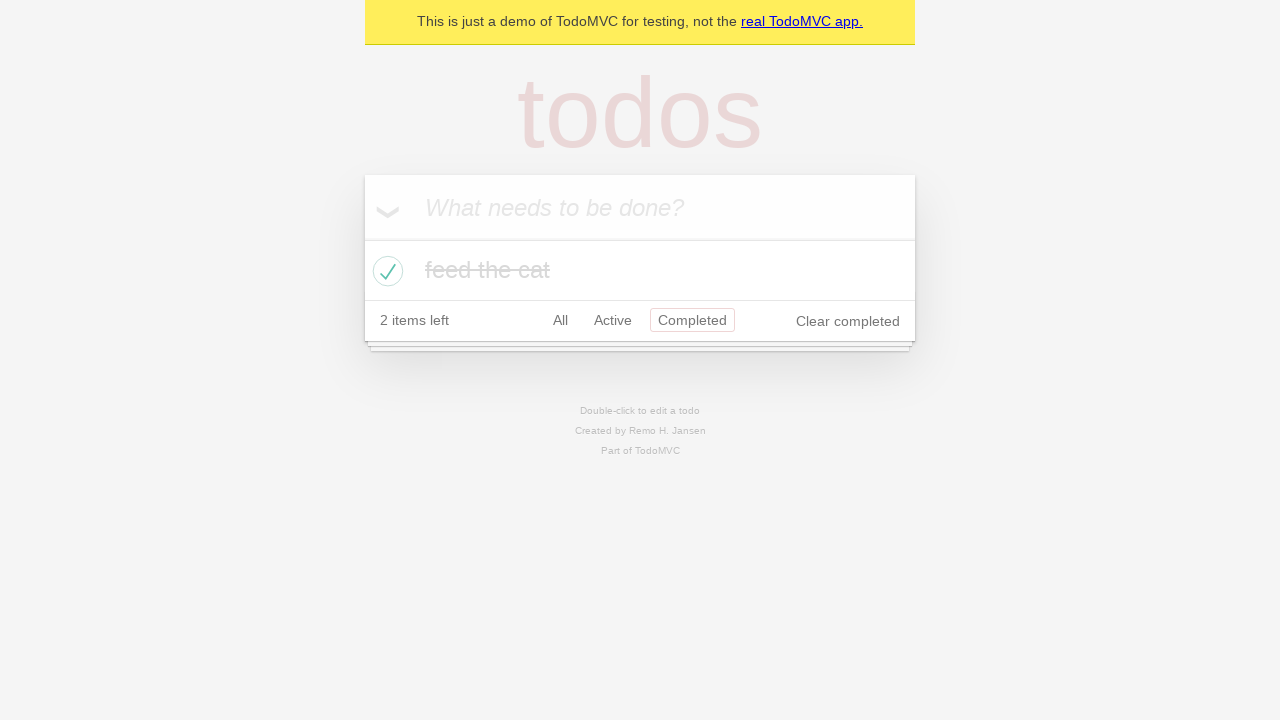

Clicked All filter to display all items at (560, 320) on internal:role=link[name="All"i]
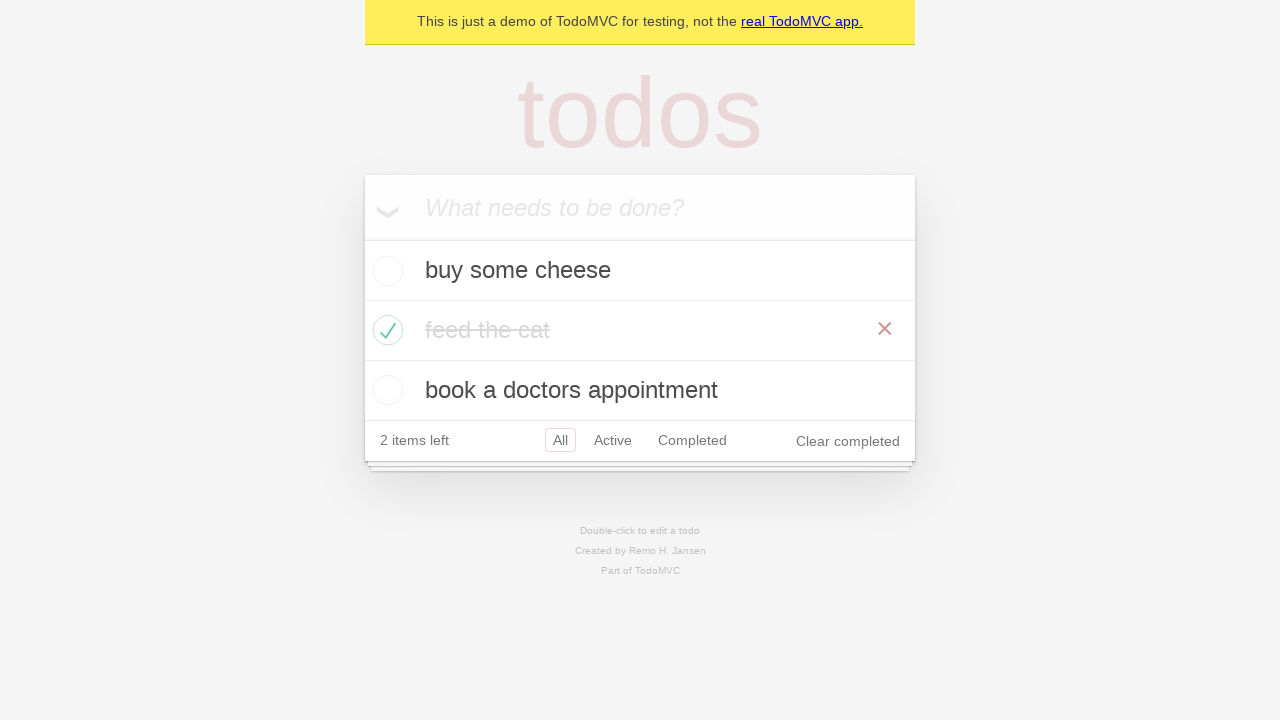

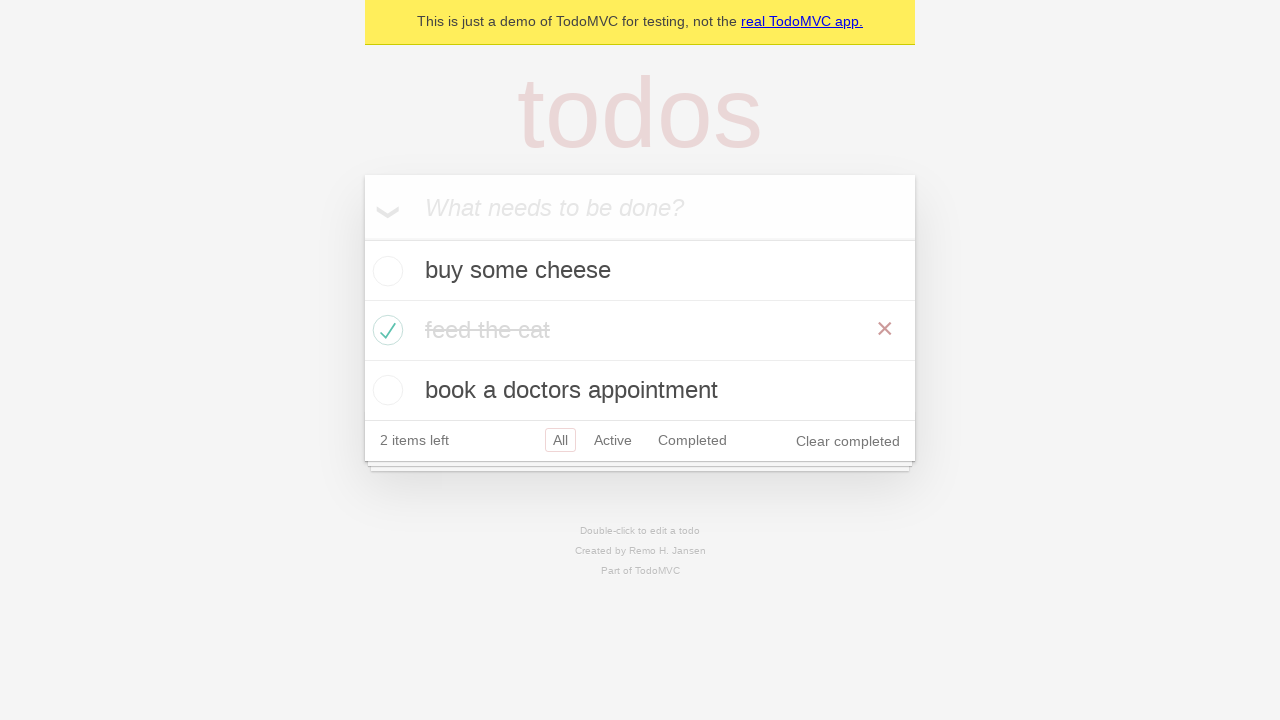